Tests advanced keyboard and mouse interactions including typing with shift key held down, double-clicking, and hovering over elements to reveal tooltips

Starting URL: https://rahulshettyacademy.com/dropdownsPractise/

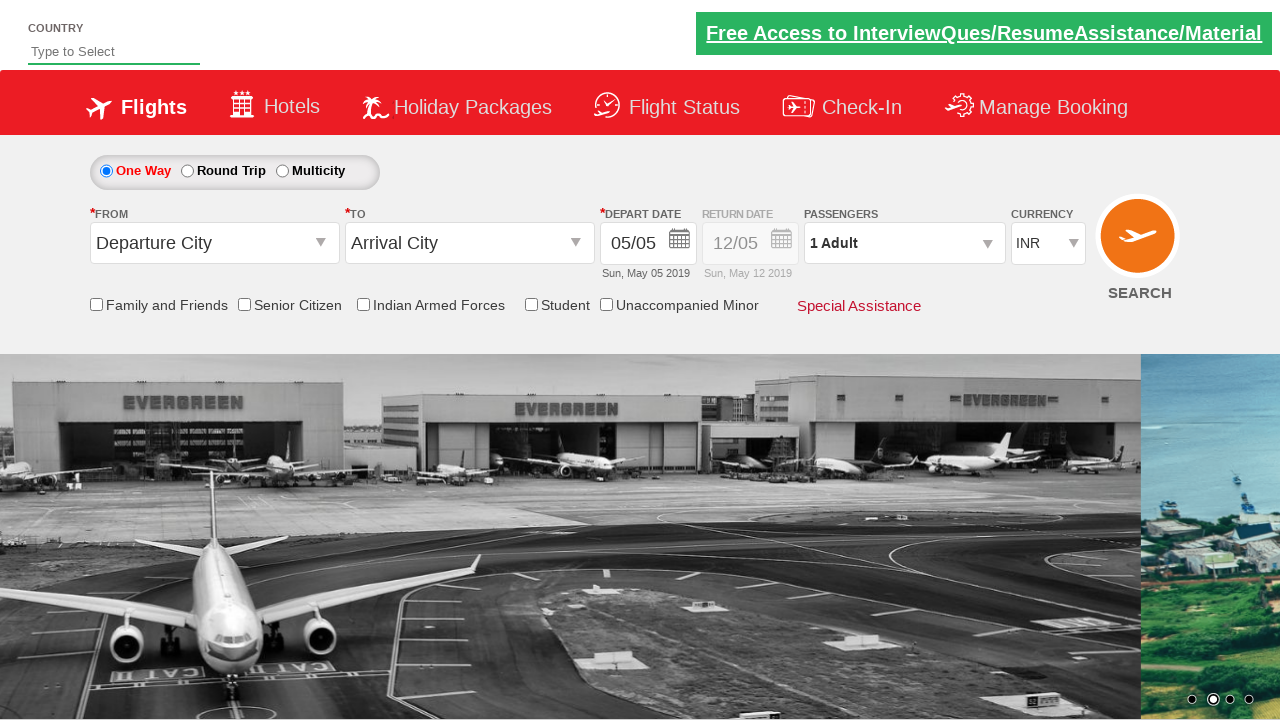

Clicked on autosuggest field at (114, 52) on #autosuggest
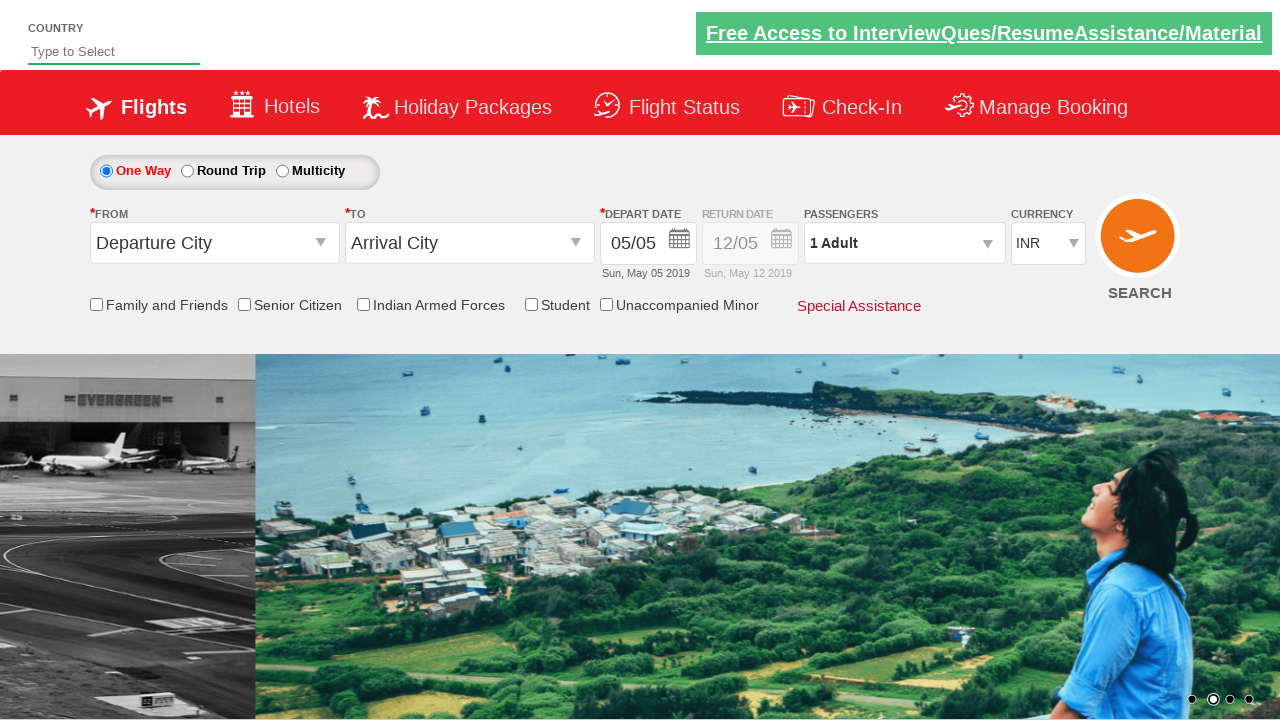

Pressed Shift key down
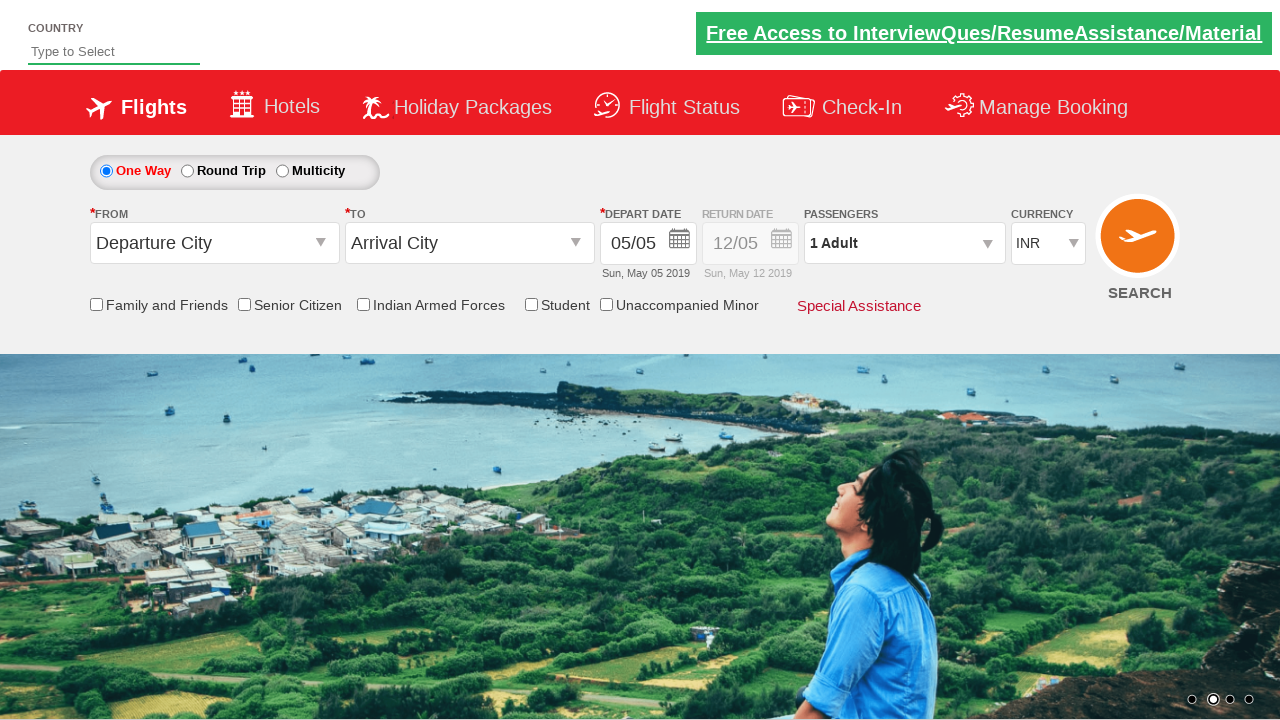

Typed 'indonesia' with Shift key held down
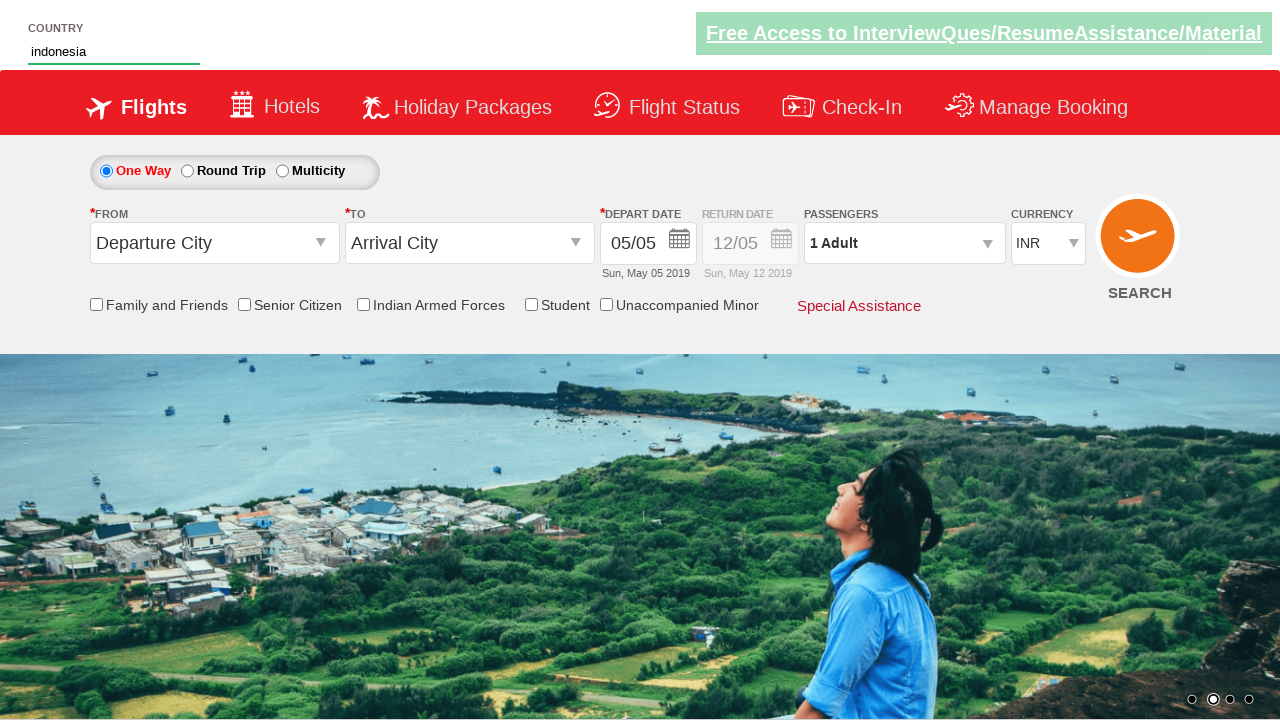

Released Shift key
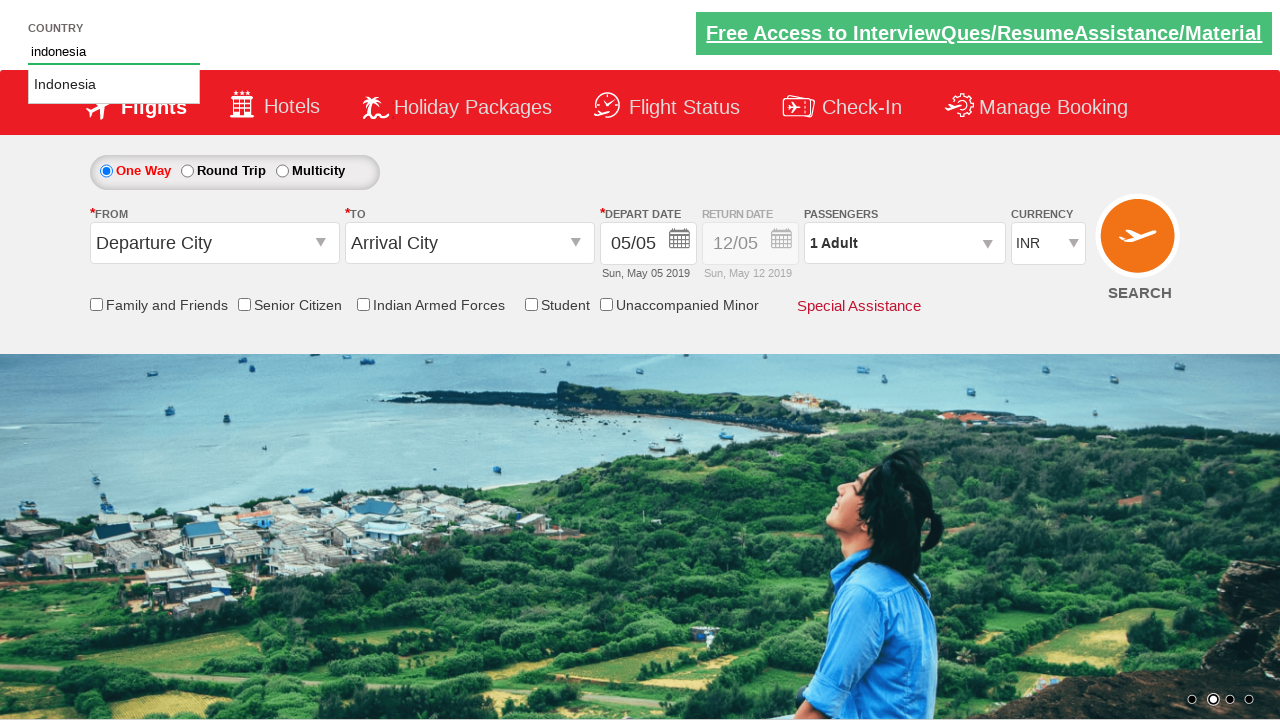

Double-clicked autosuggest field to select all text at (114, 52) on #autosuggest
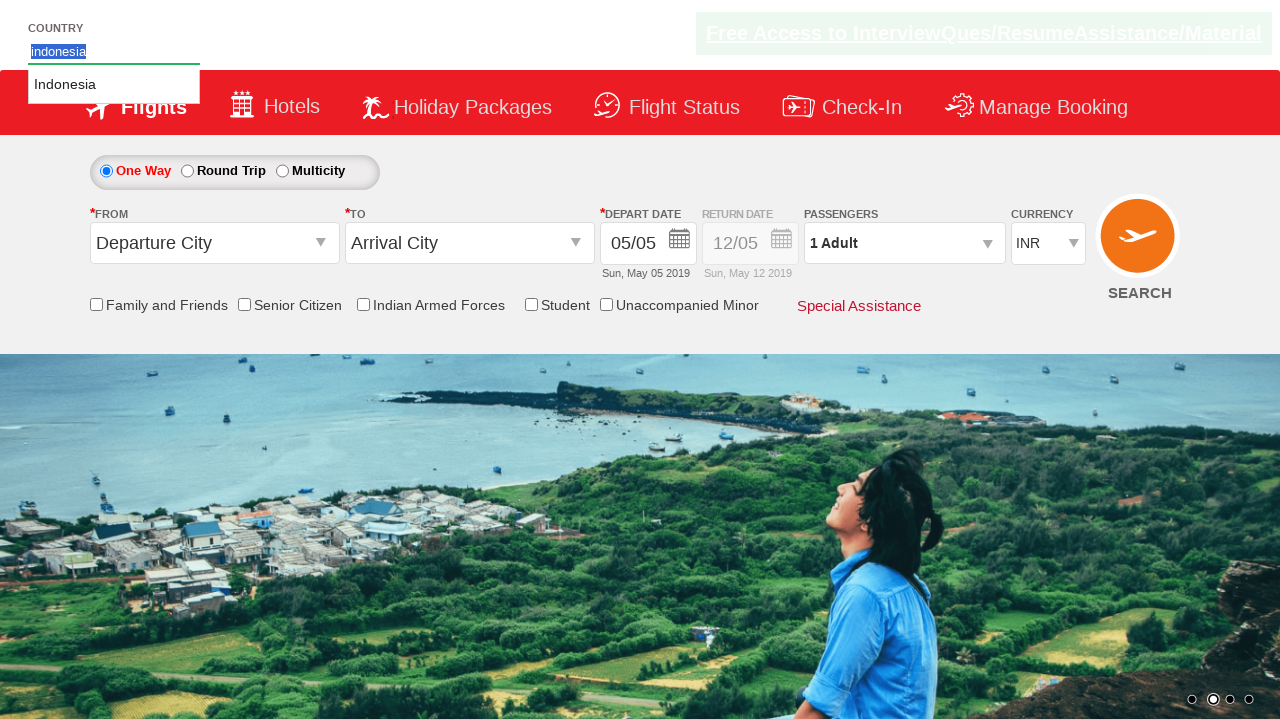

Autosuggest field is visible
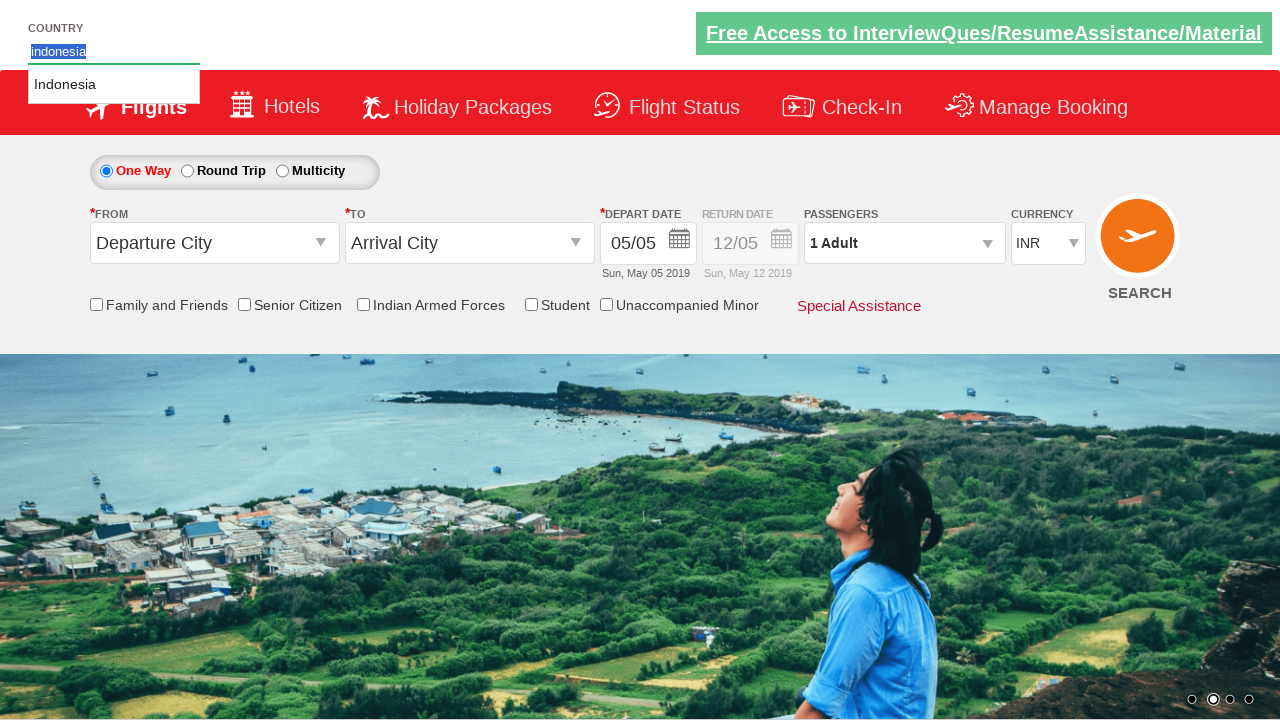

Hovered over web check-in element to reveal tooltip at (842, 108) on (//li[@class='web-checkin'])[1]
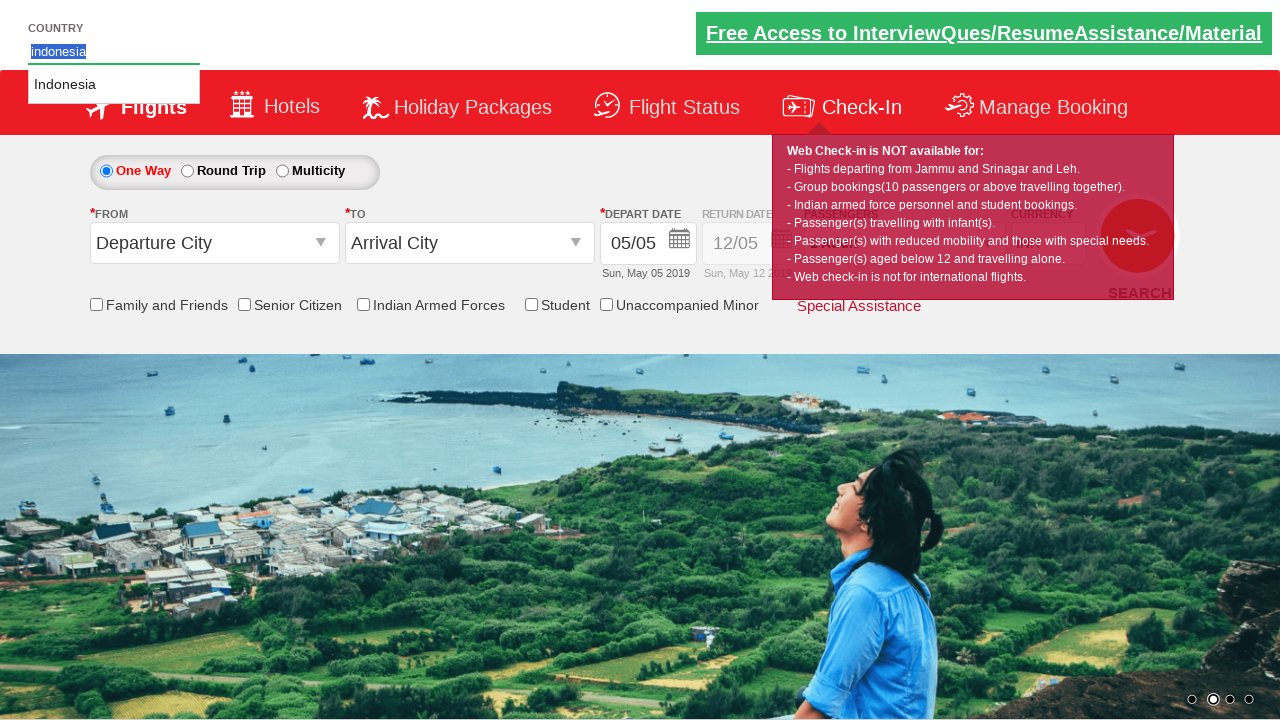

Tooltip appeared and is visible
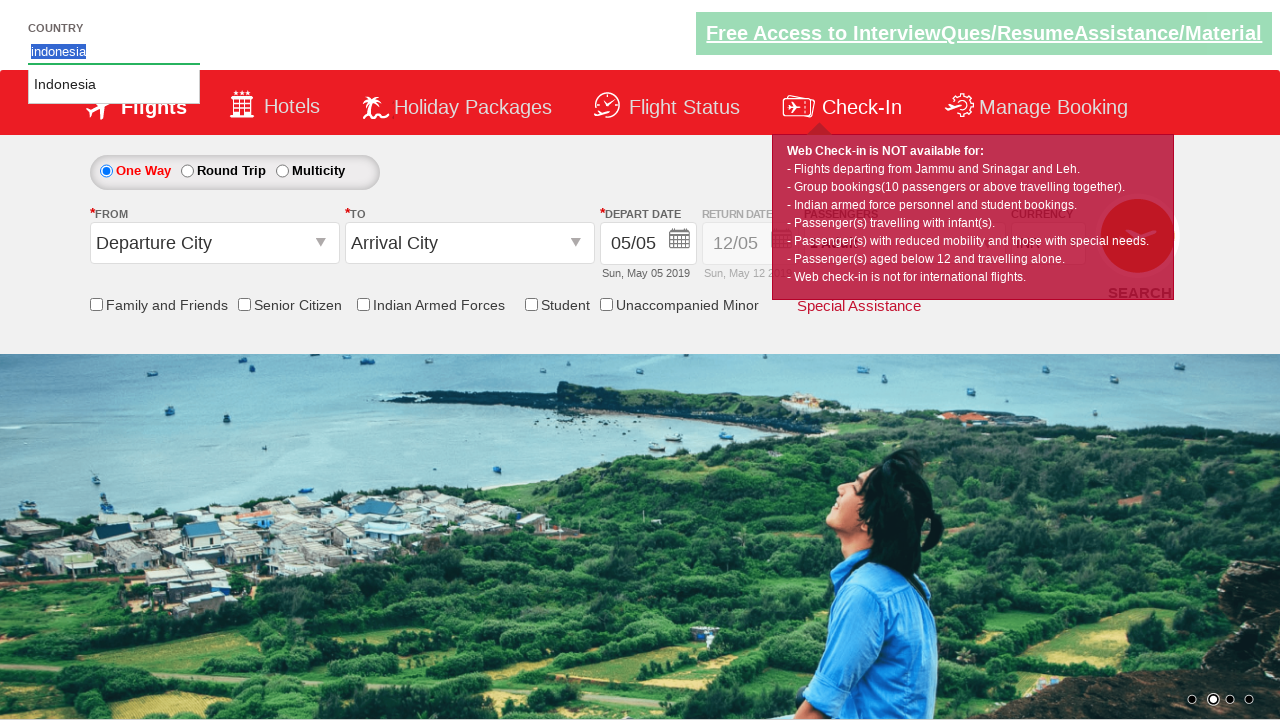

Extracted and printed tooltip text content
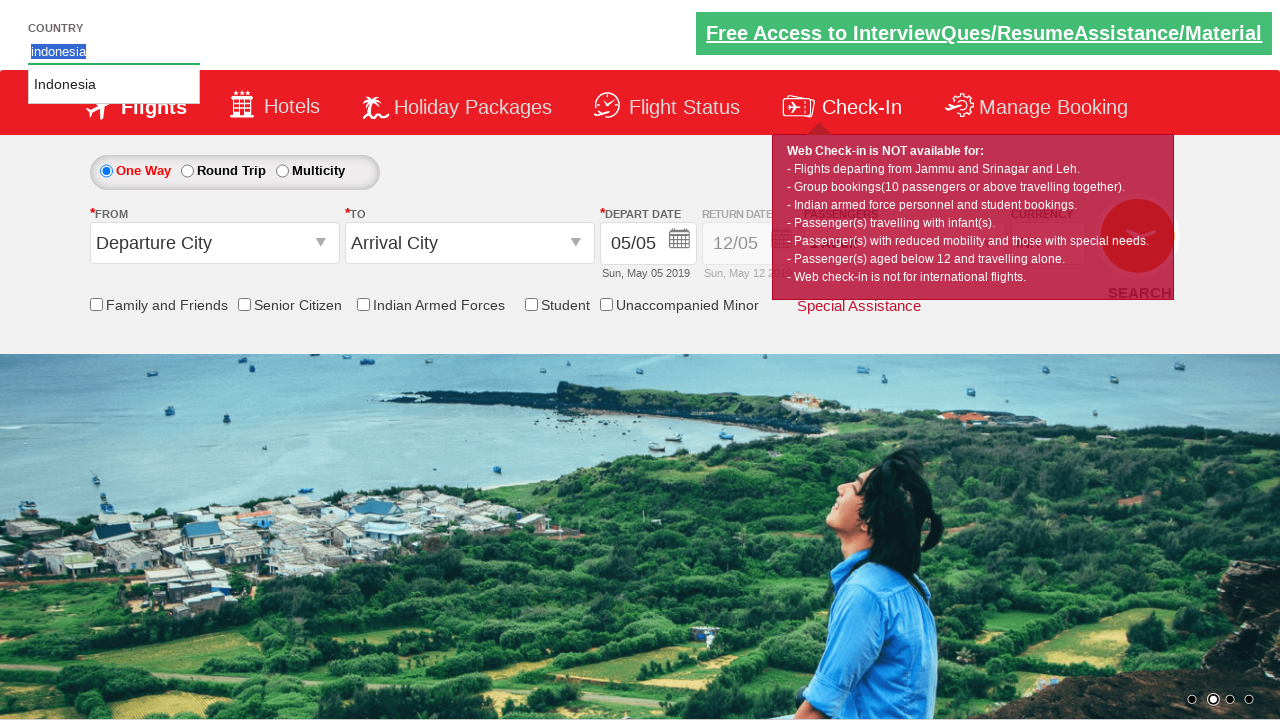

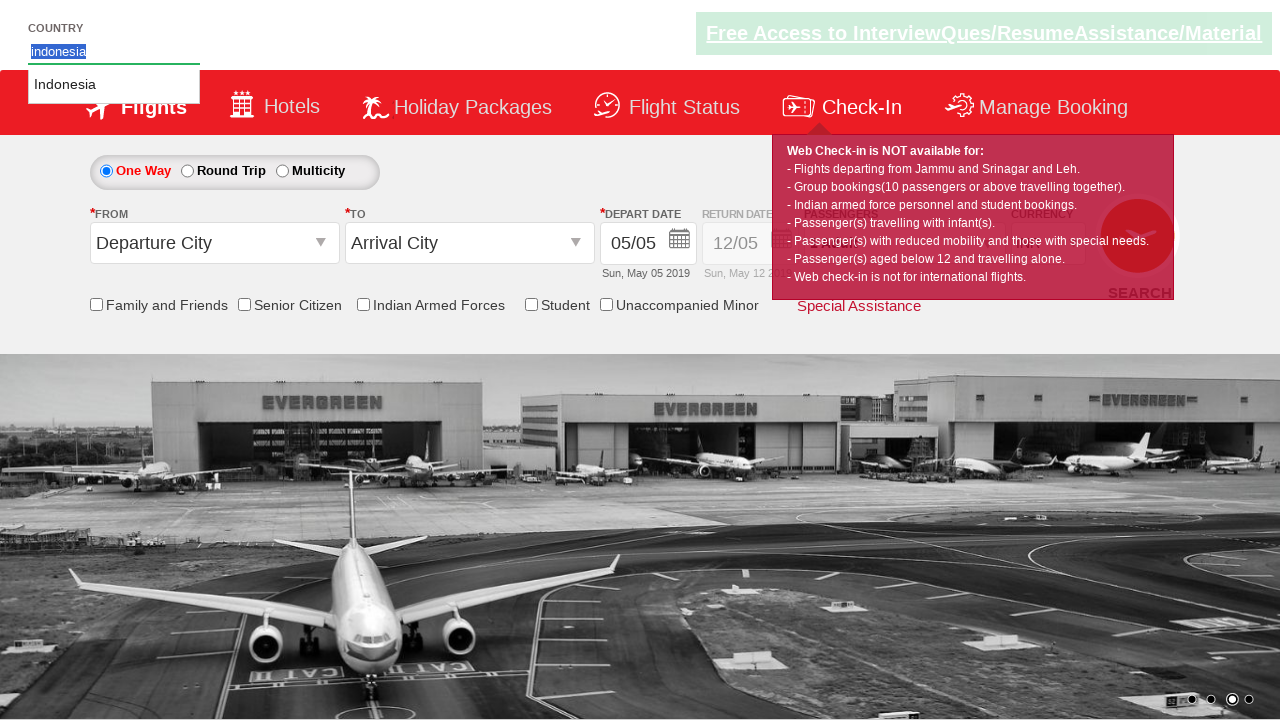